Tests calculator subtraction by entering 3.5 - 1.2 and verifying the result is 2.3

Starting URL: https://calculatorhtml.onrender.com/

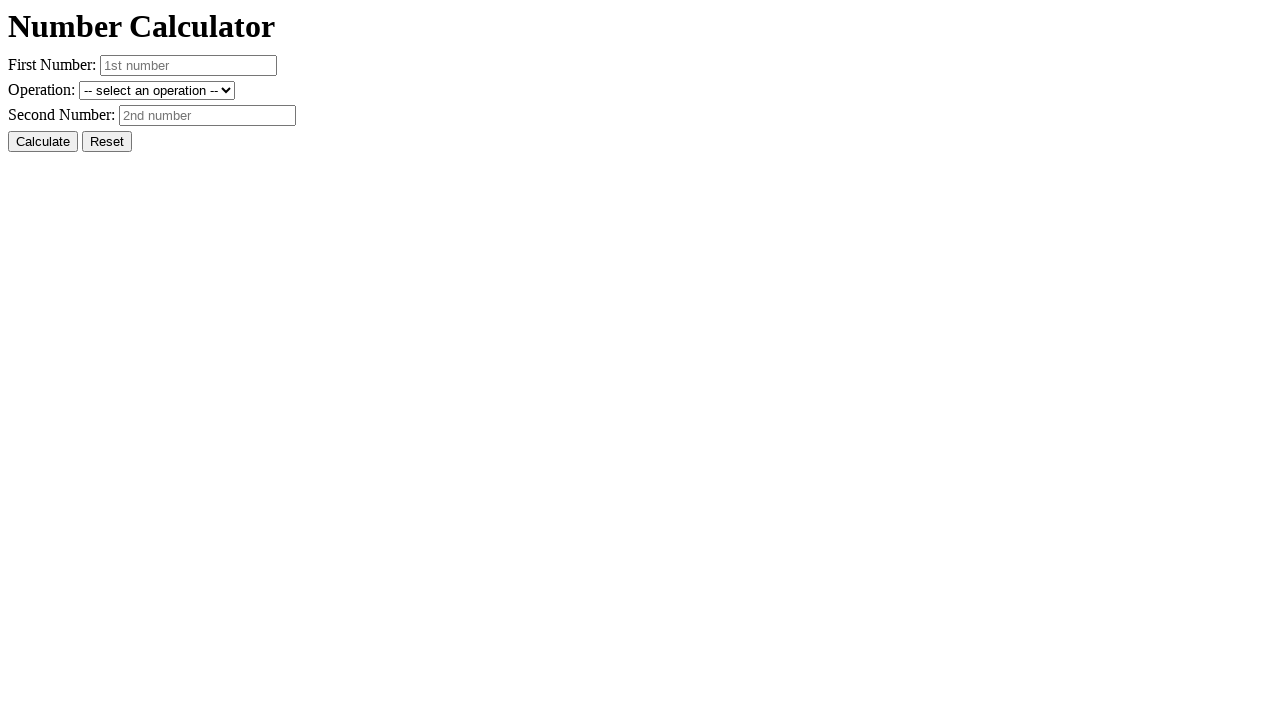

Clicked Reset button to clear any previous values at (107, 142) on #resetButton
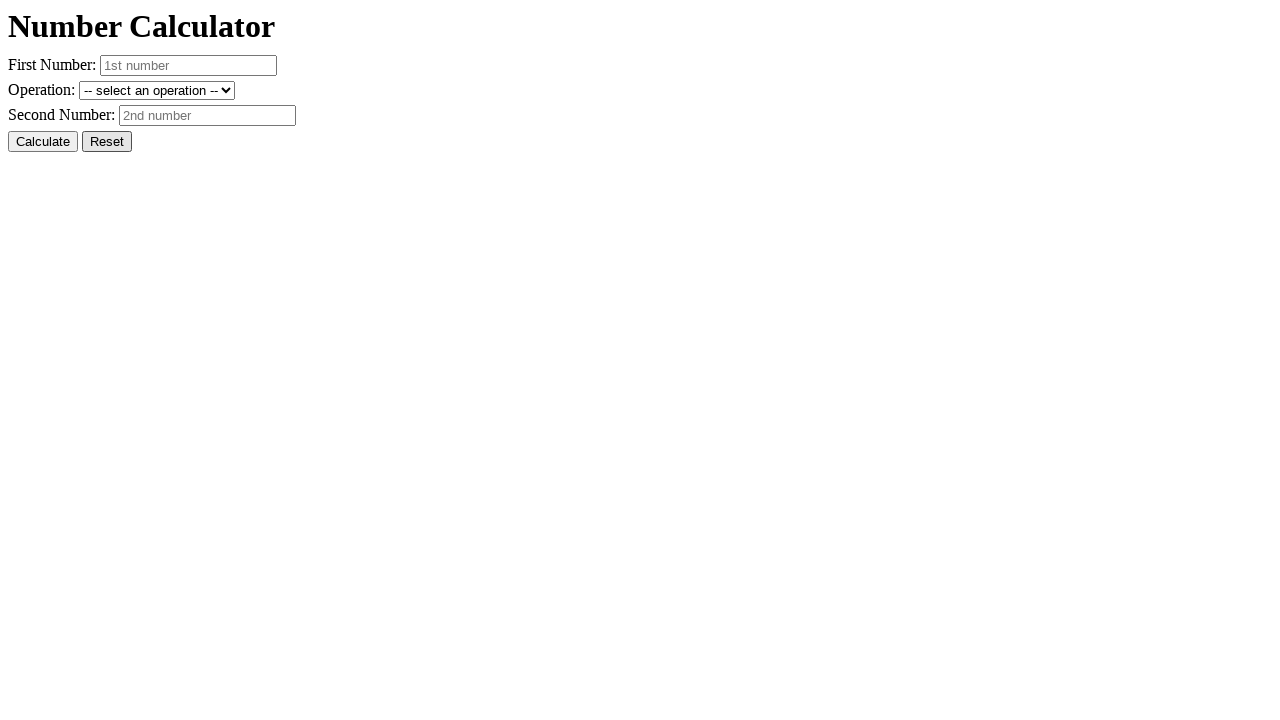

Entered first number 3.5 into number1 field on #number1
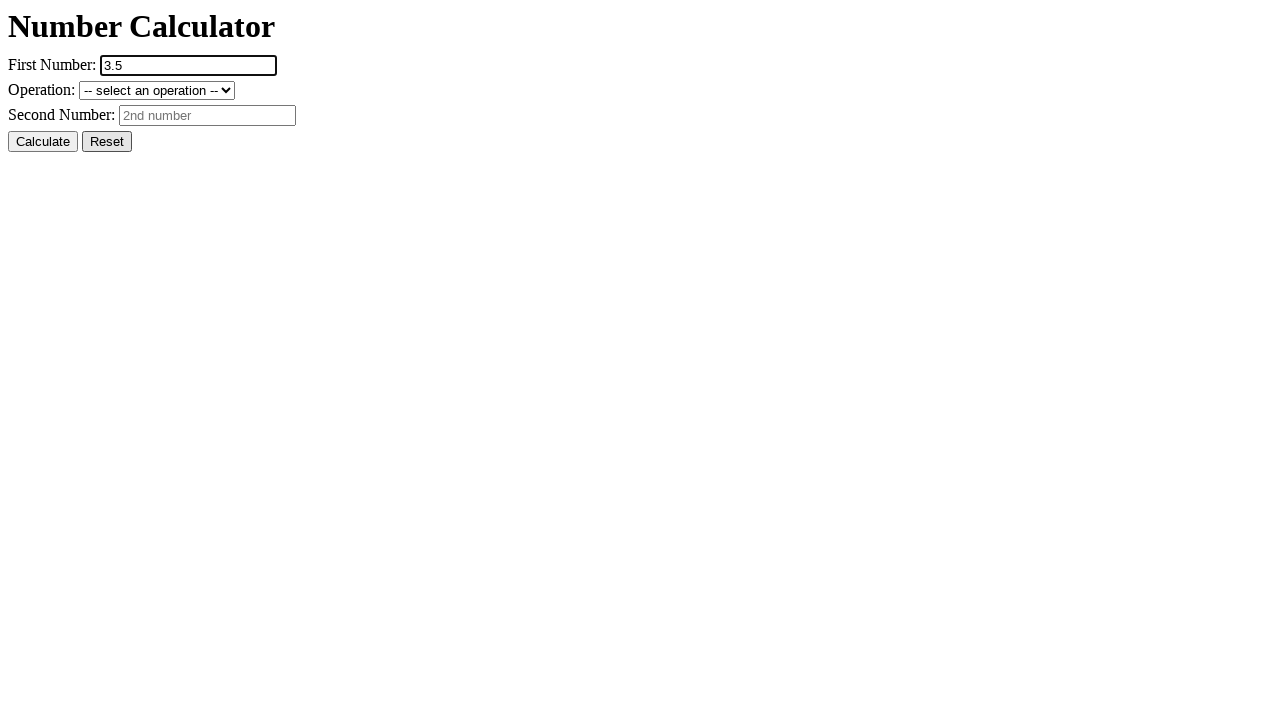

Entered second number 1.2 into number2 field on #number2
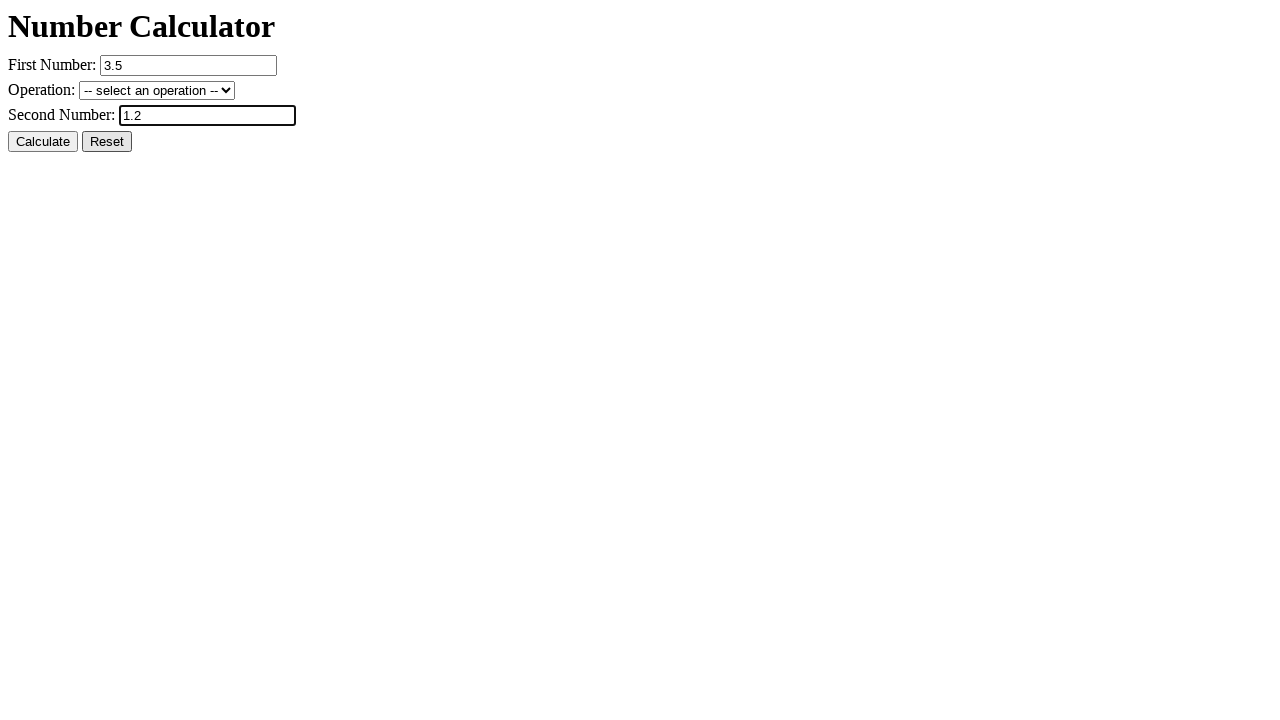

Selected subtraction operation from dropdown on #operation
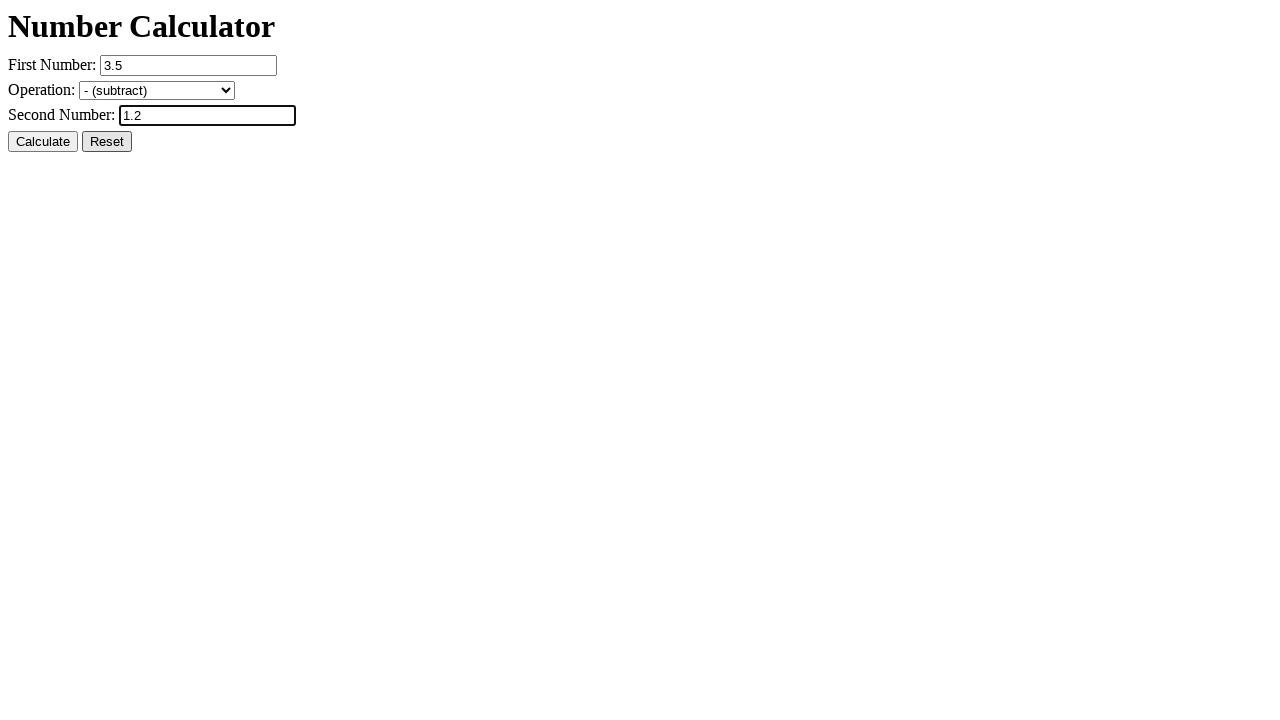

Clicked Calculate button to perform subtraction at (43, 142) on #calcButton
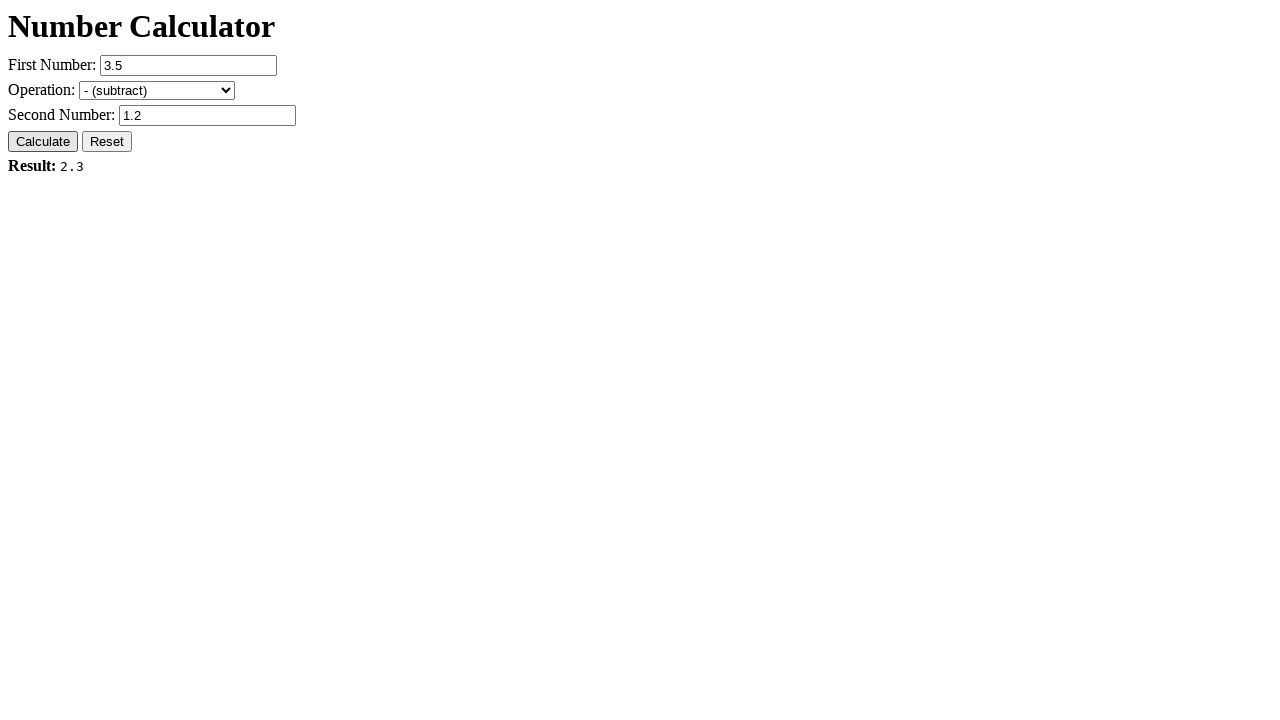

Result element loaded and is visible
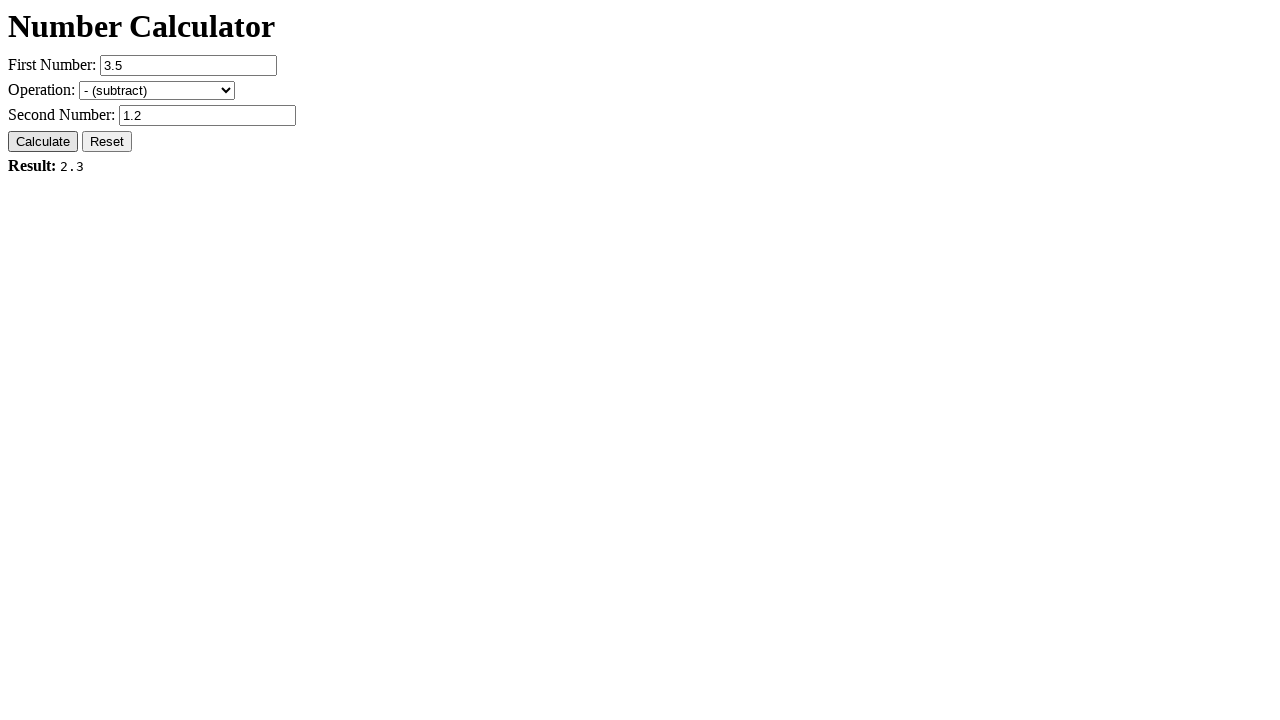

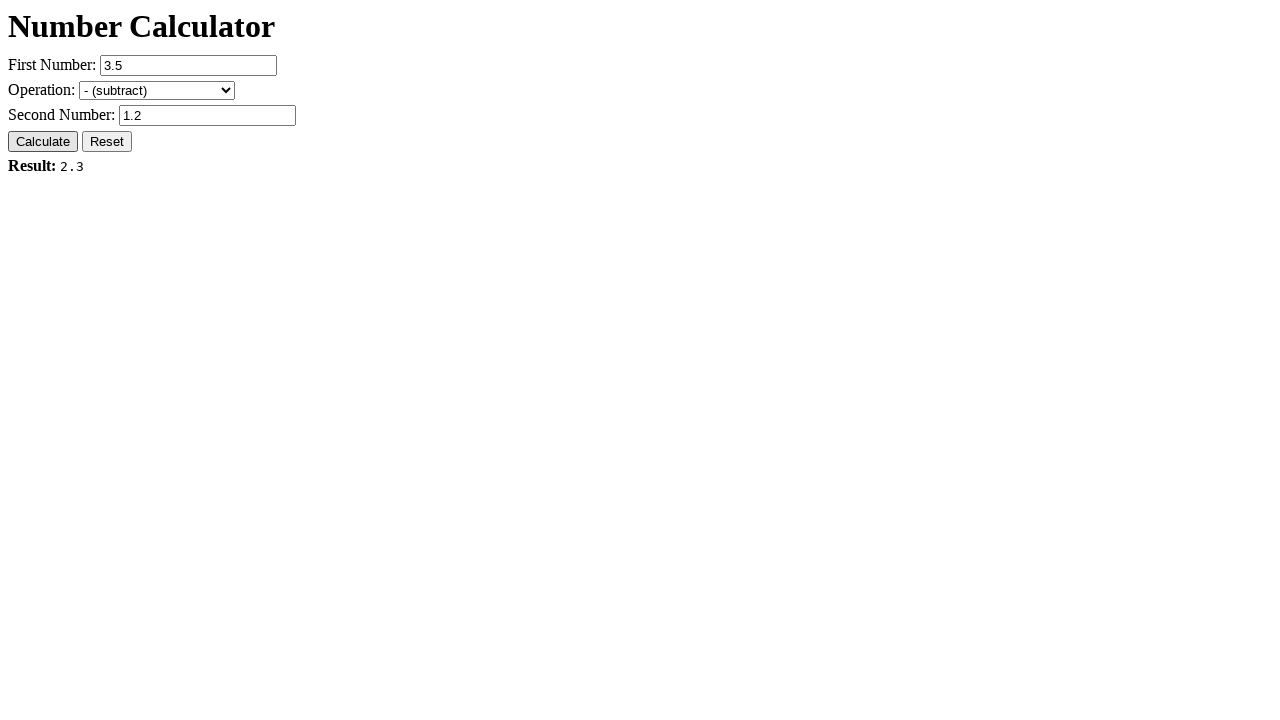